Creates a new task on a CRUD application by filling in the task name and content fields, then clicking the add button.

Starting URL: https://korneliaadamczyk.github.io

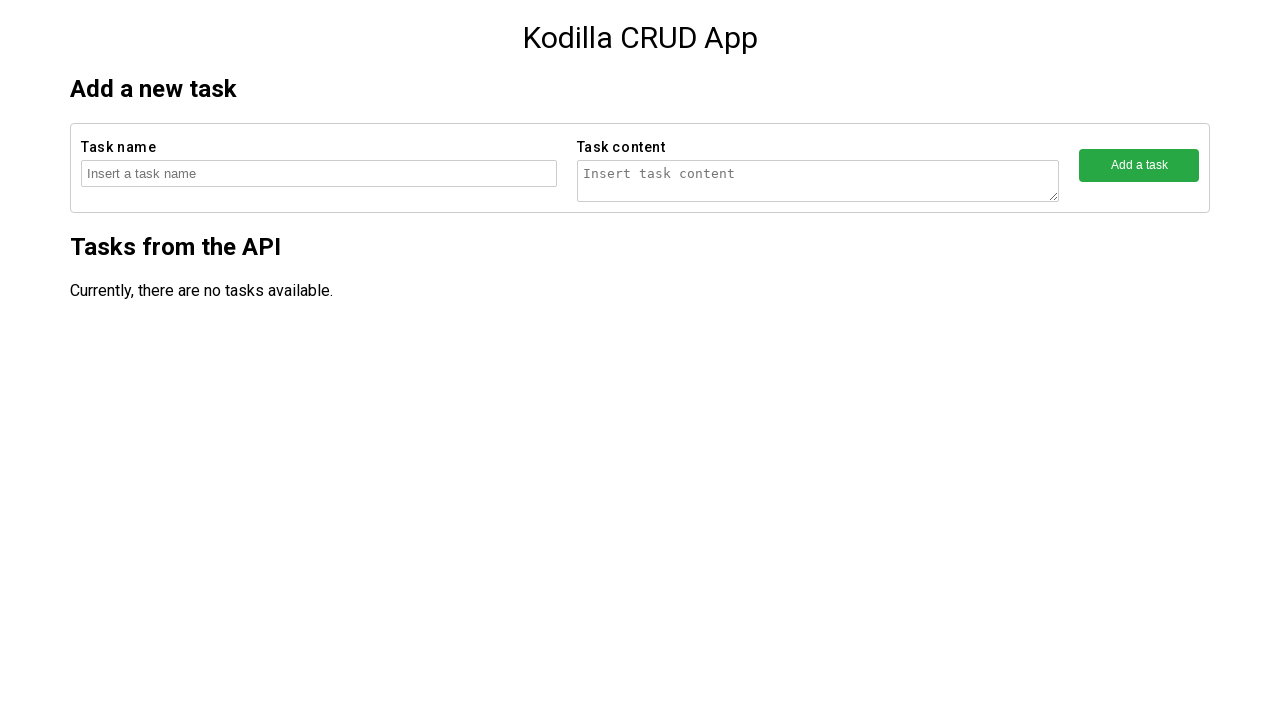

Filled task name field with 'Task number 59028' on //form[contains(@action,'createTask')]/fieldset[1]/input
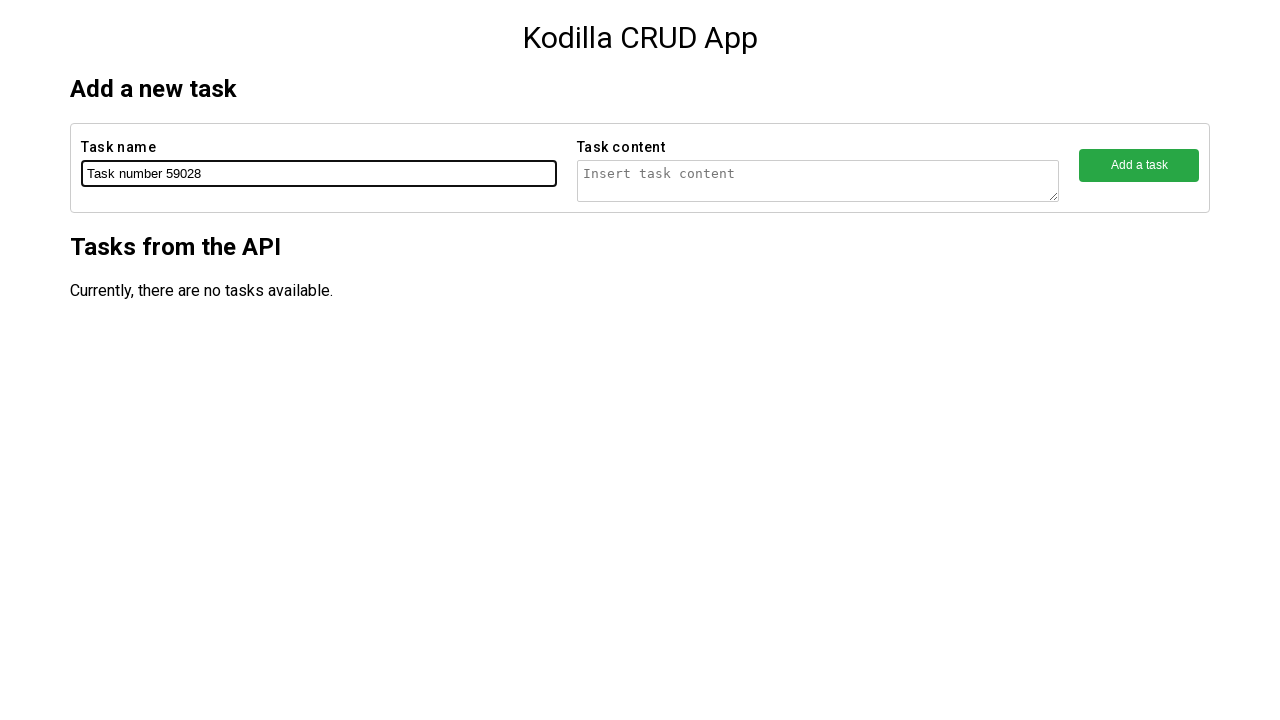

Filled task content field with 'Task number 59028 content' on //form[contains(@action,'createTask')]/fieldset[2]/textarea
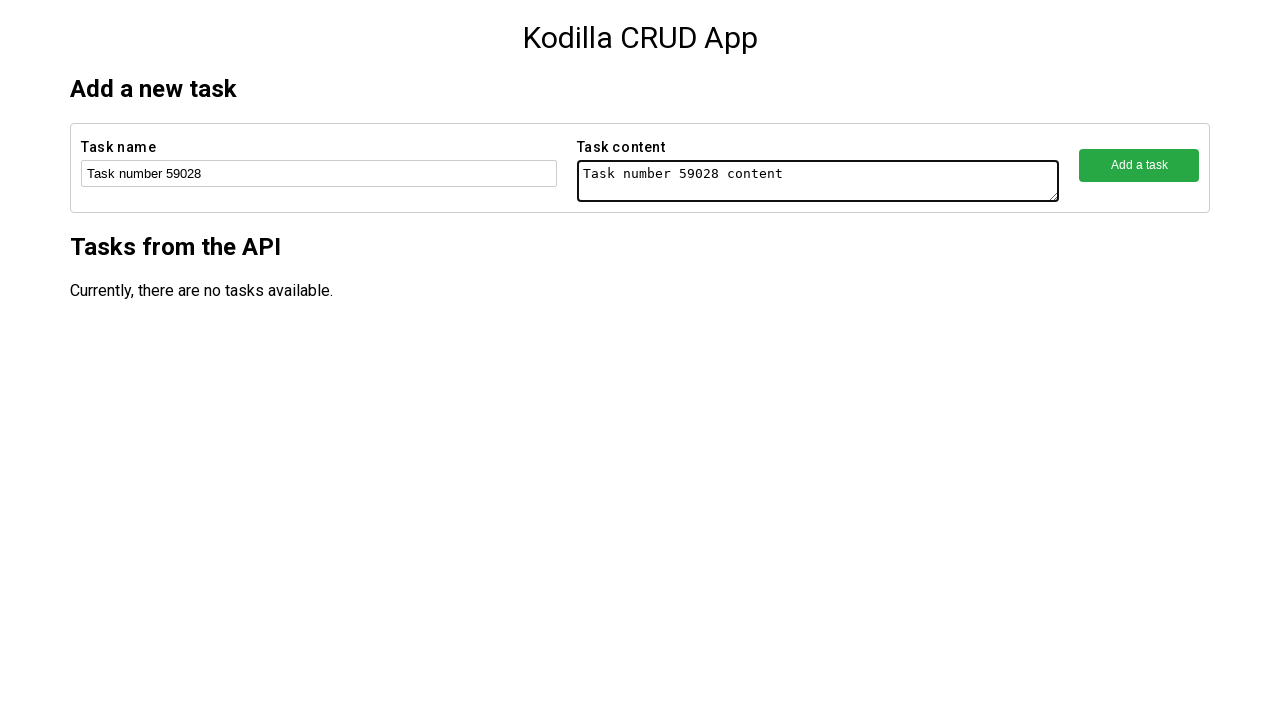

Clicked add button to create task at (1139, 165) on xpath=//form[contains(@action,'createTask')]/fieldset[3]/button
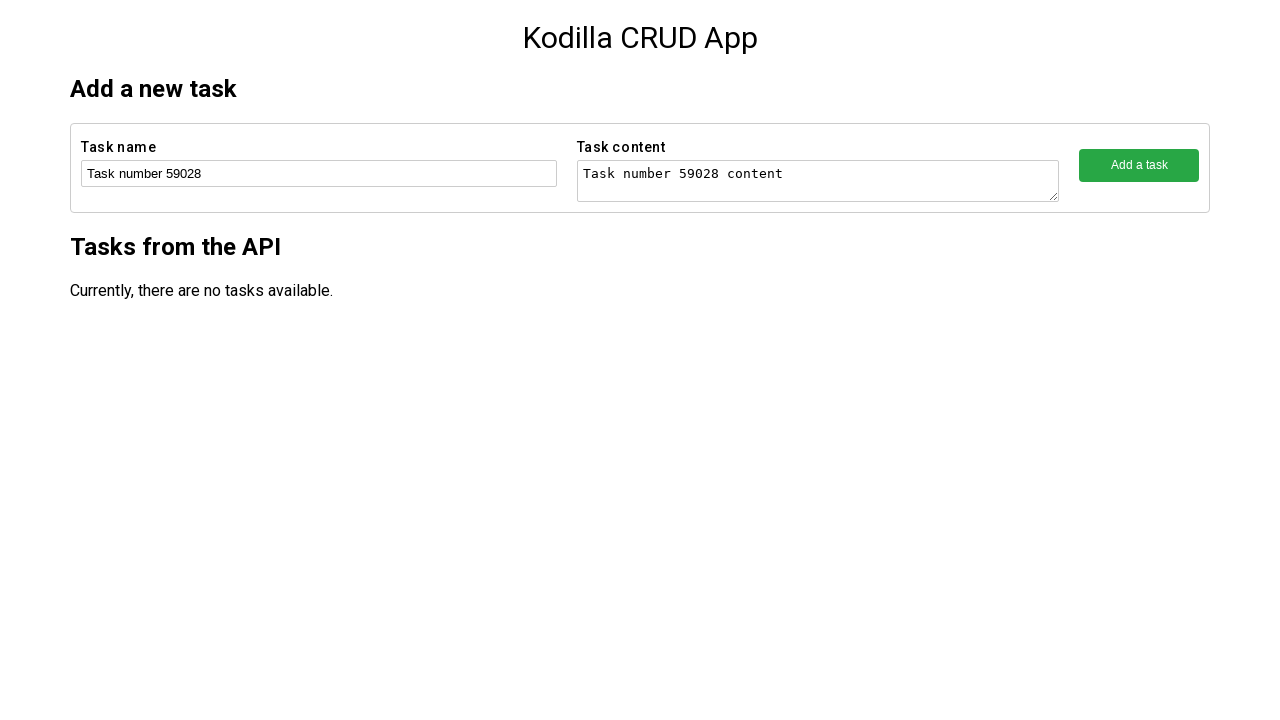

Waited 2000ms for task creation to complete
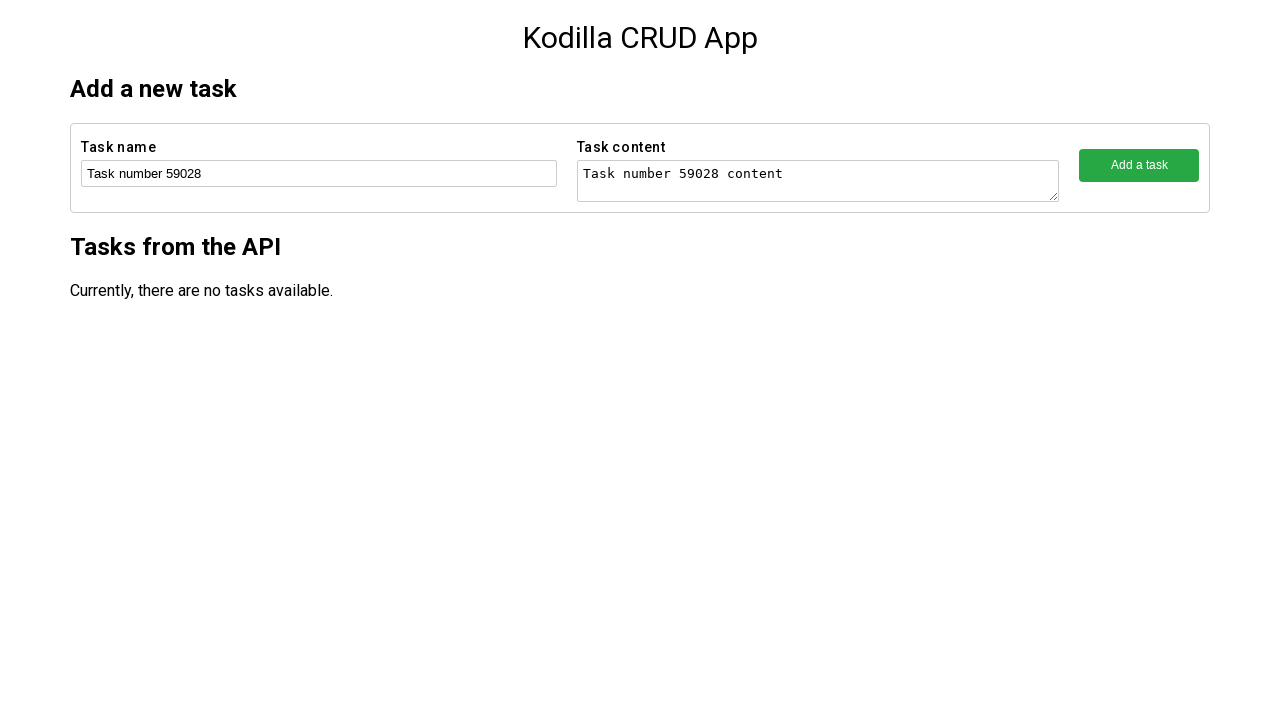

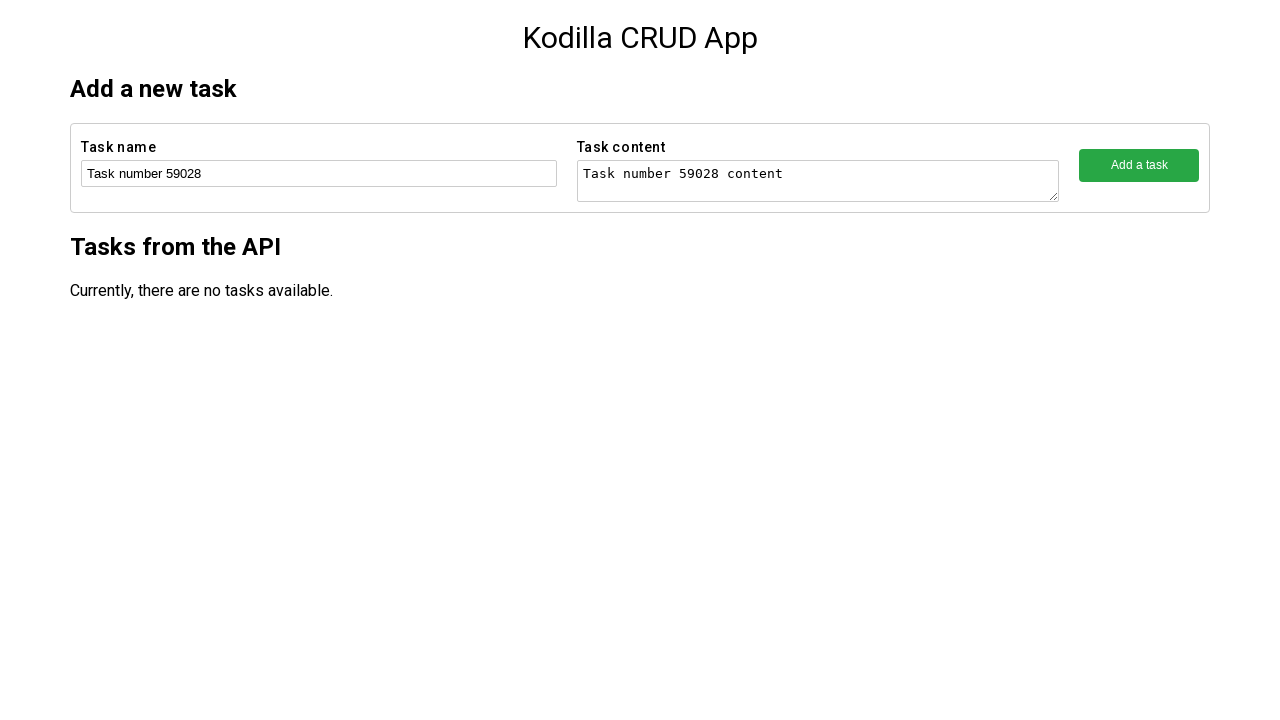